Navigates to NuGet.org and types text into the search input field

Starting URL: https://nuget.org

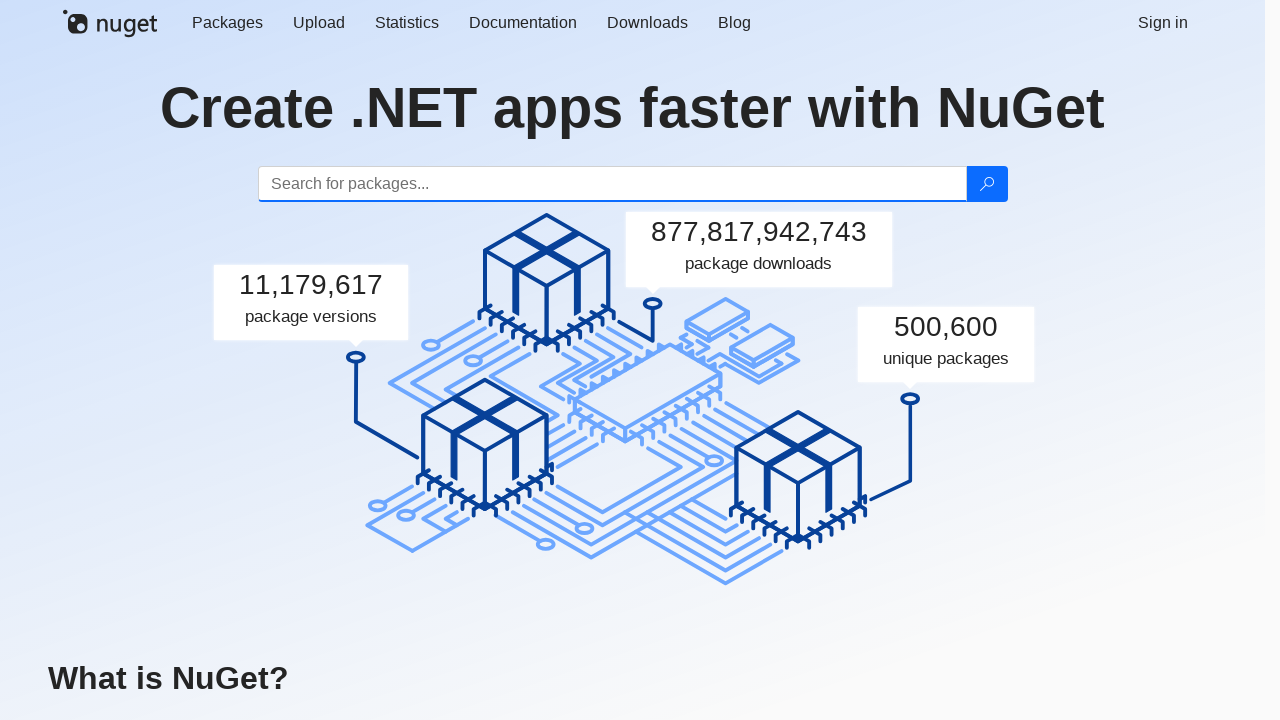

Waited for page to load with domcontentloaded state
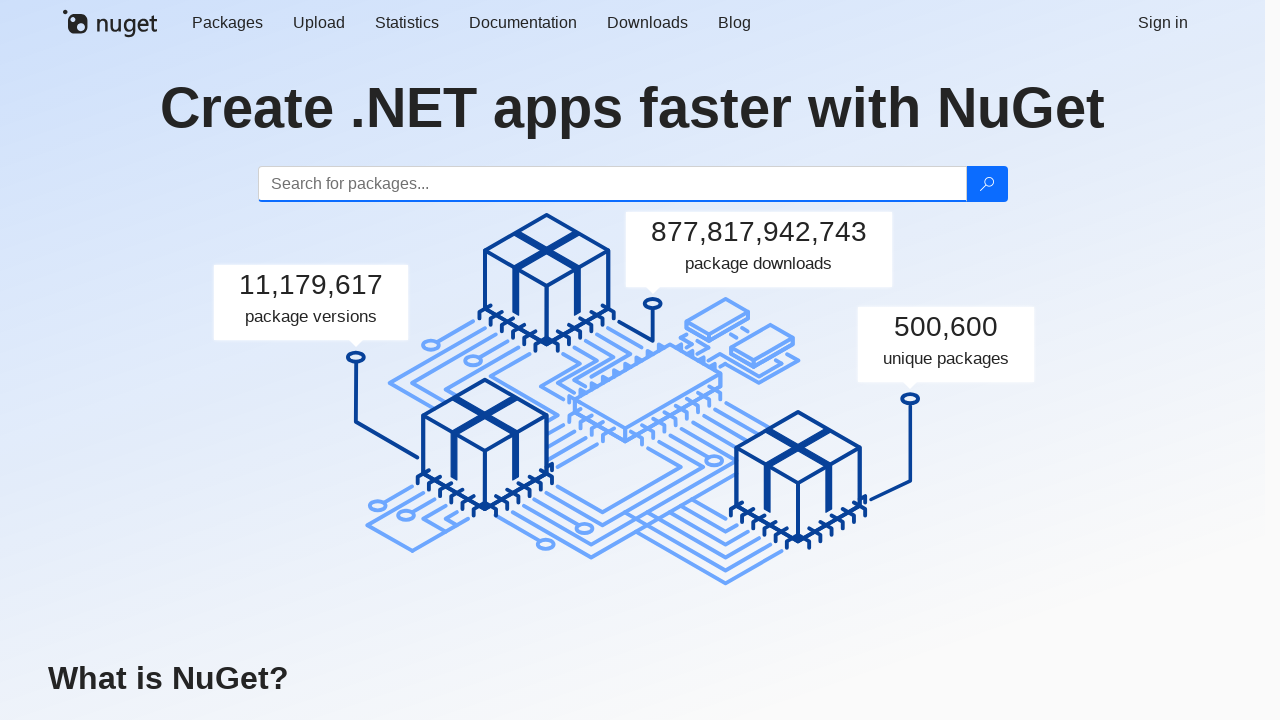

Filled search input with 'abcHi,World!' on #search
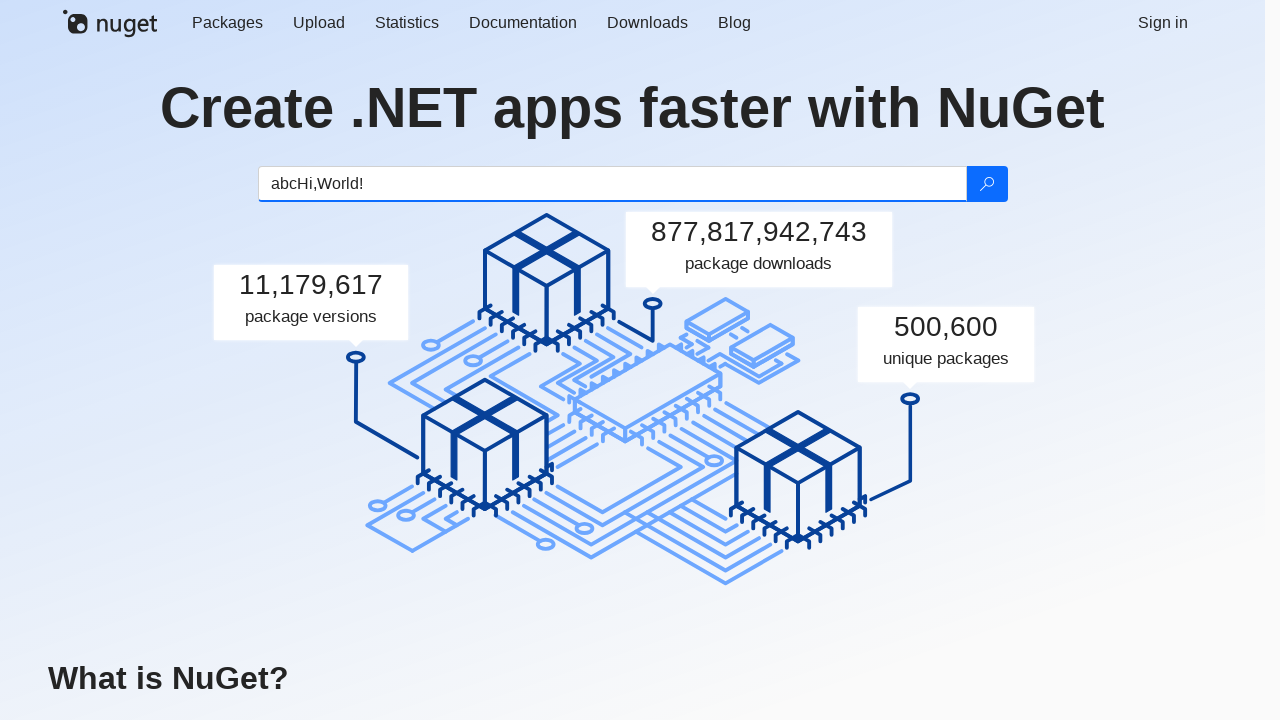

Waited 1000 milliseconds
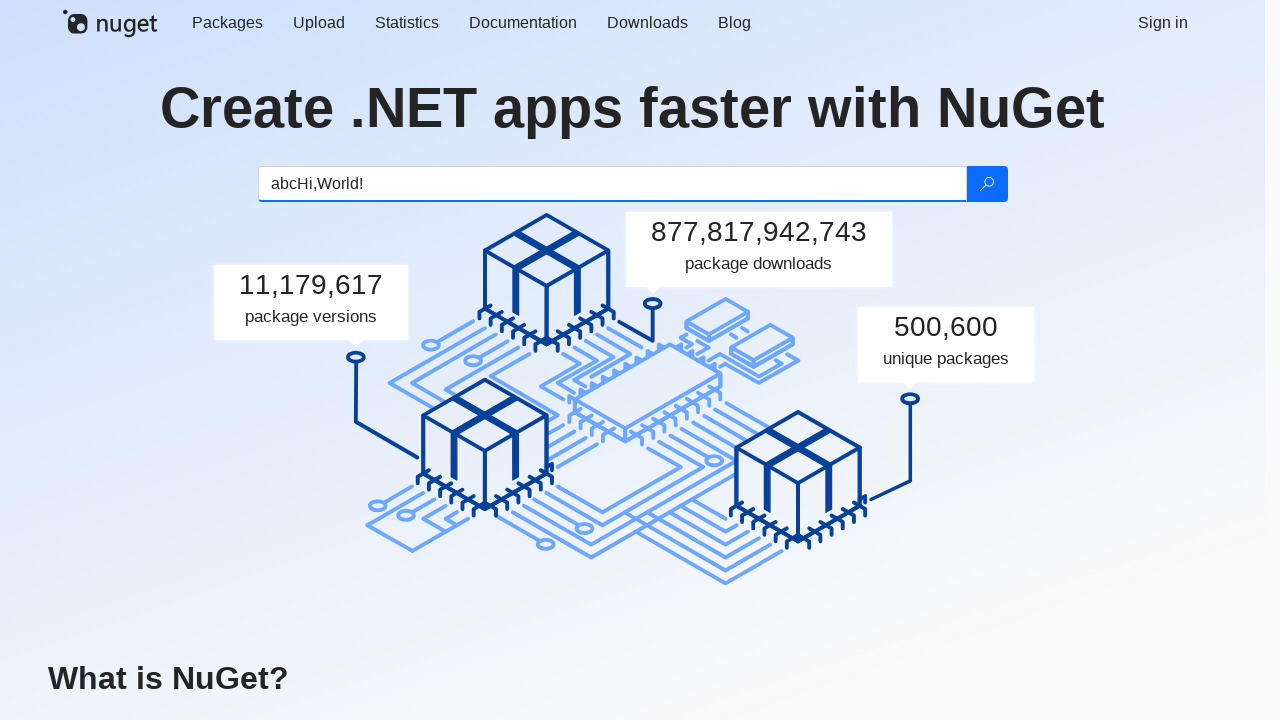

Typed additional text 'qwe' into search input on #search
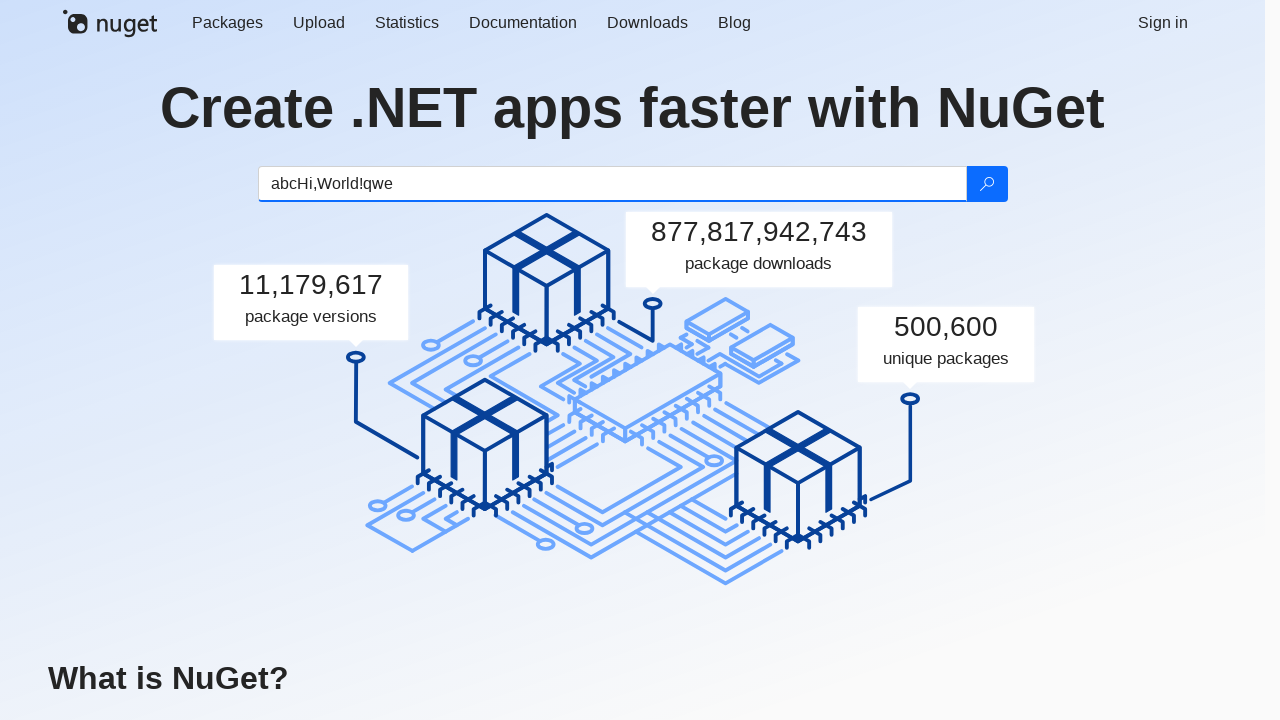

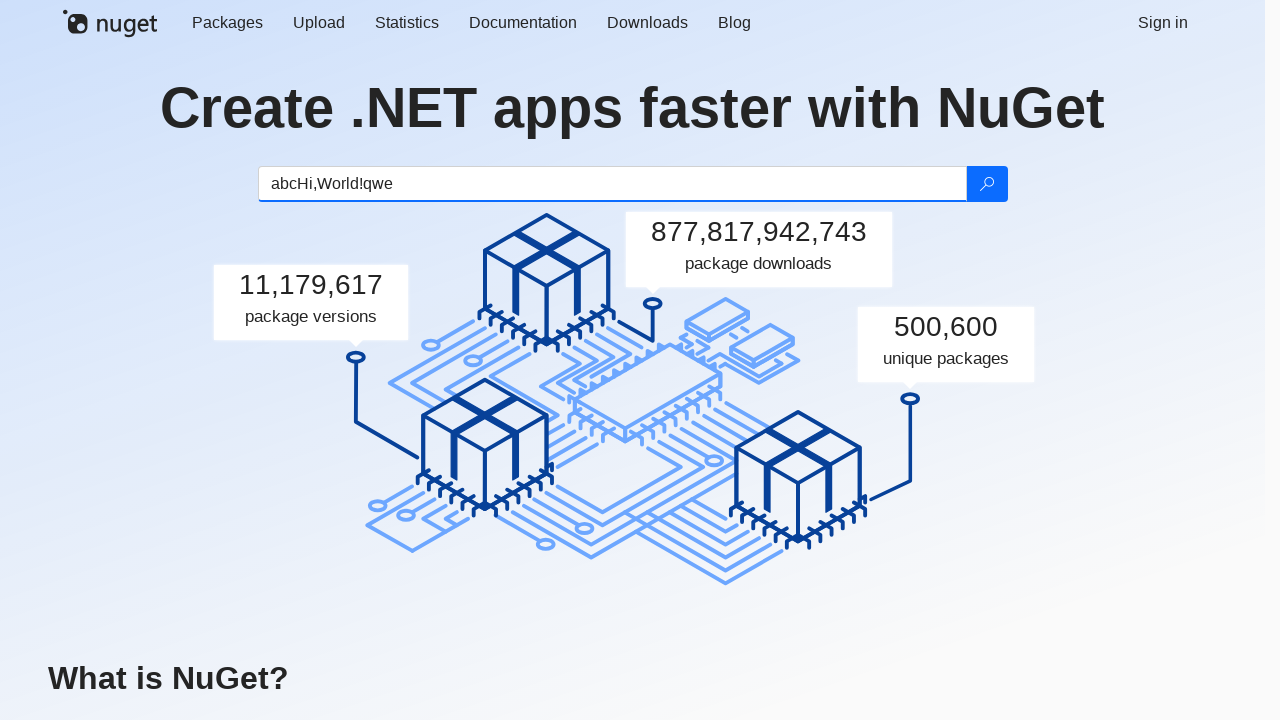